Tests that clicking Clear completed removes all completed items from the list

Starting URL: https://demo.playwright.dev/todomvc

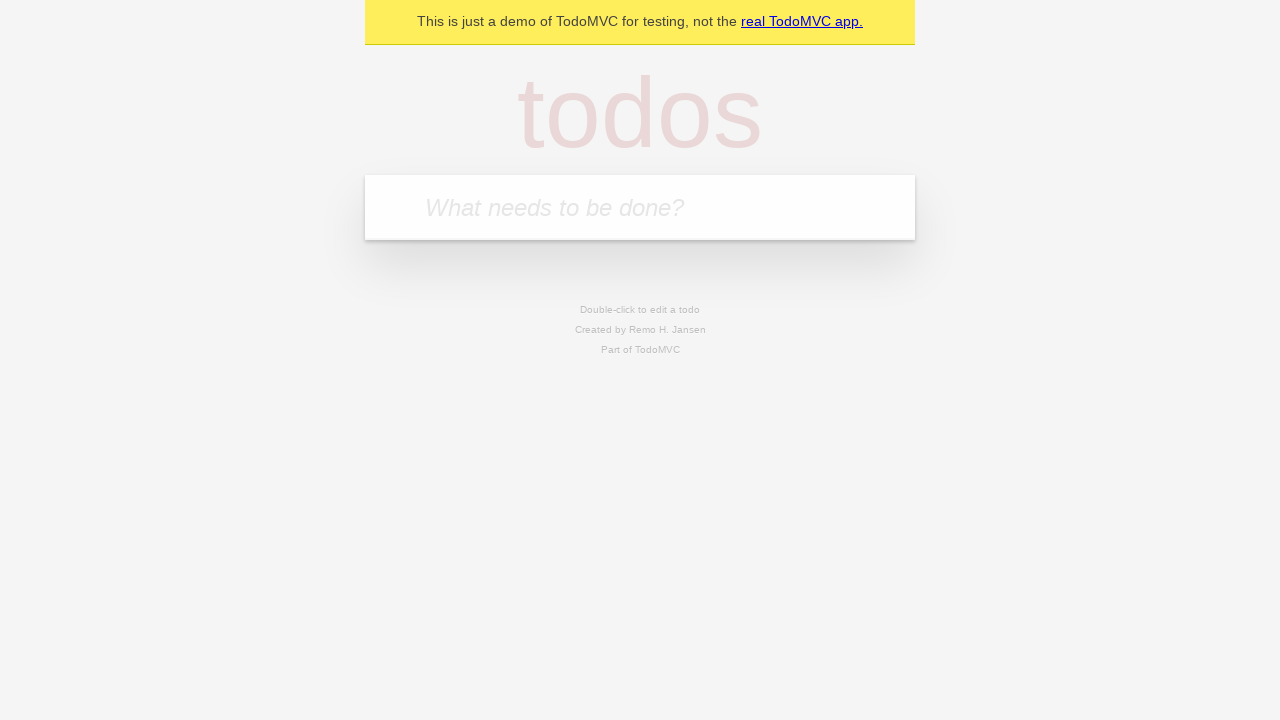

Filled todo input with 'buy some cheese' on internal:attr=[placeholder="What needs to be done?"i]
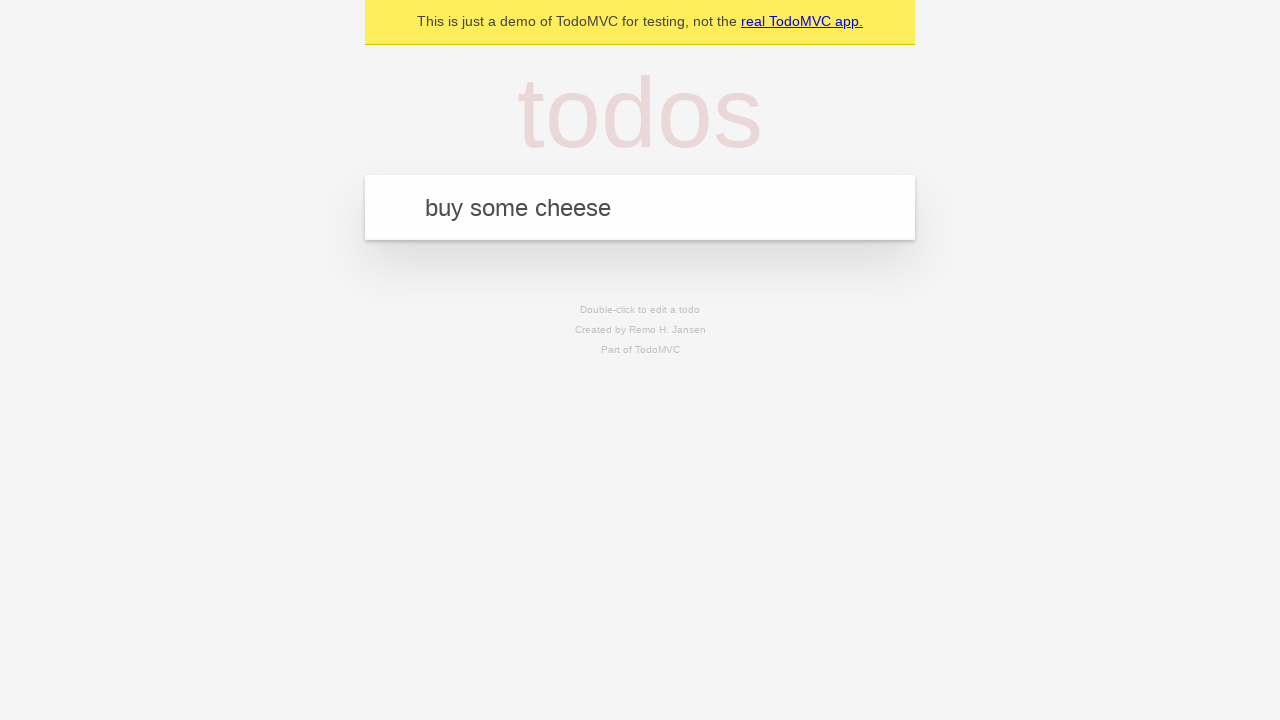

Pressed Enter to add first todo item on internal:attr=[placeholder="What needs to be done?"i]
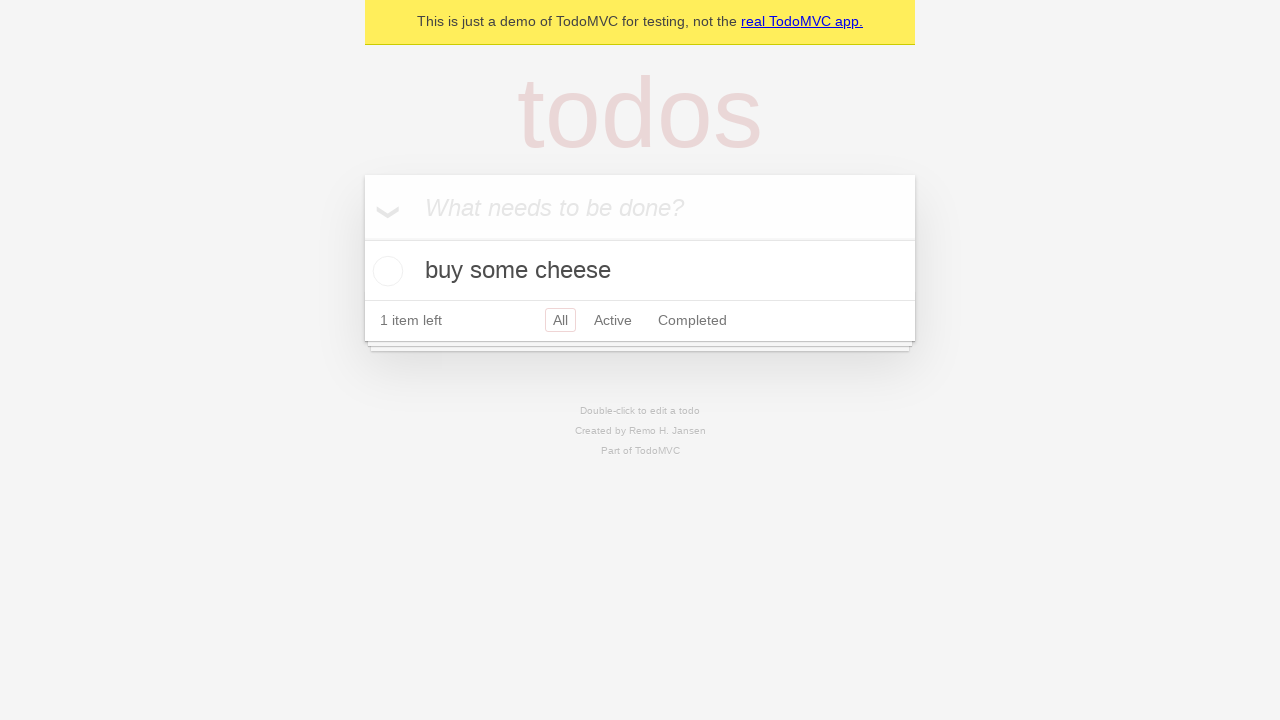

Filled todo input with 'feed the cat' on internal:attr=[placeholder="What needs to be done?"i]
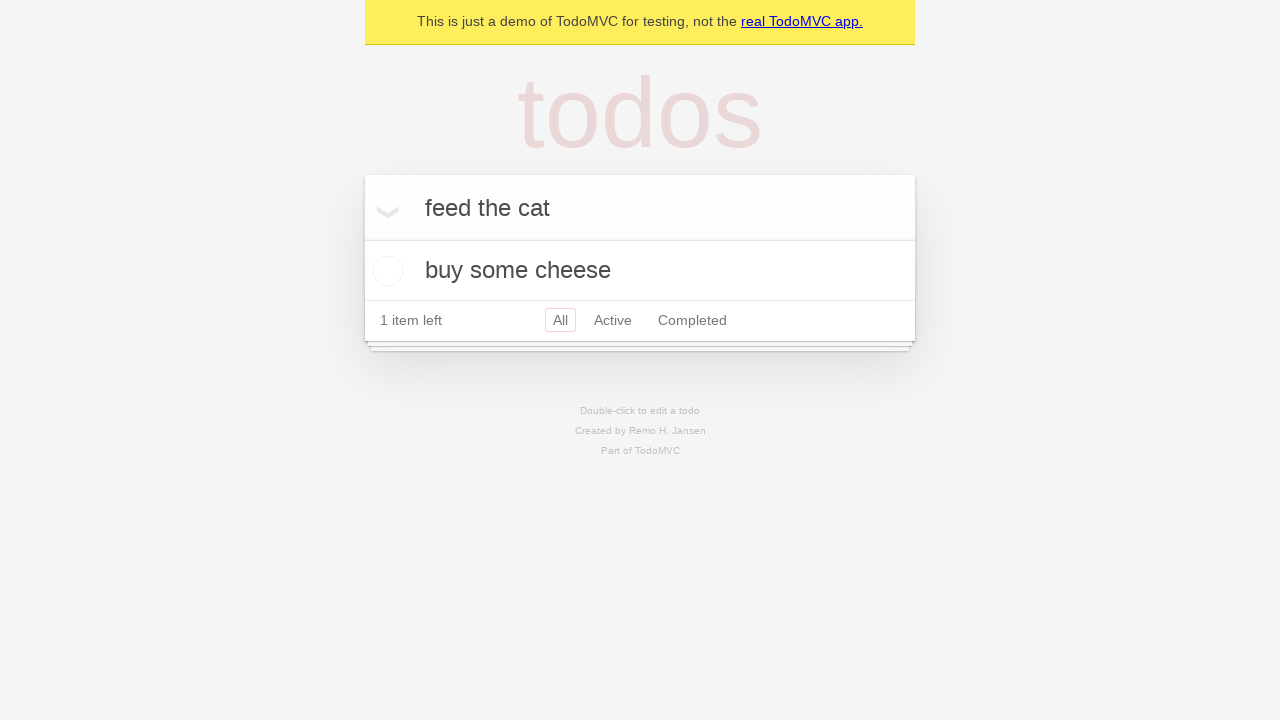

Pressed Enter to add second todo item on internal:attr=[placeholder="What needs to be done?"i]
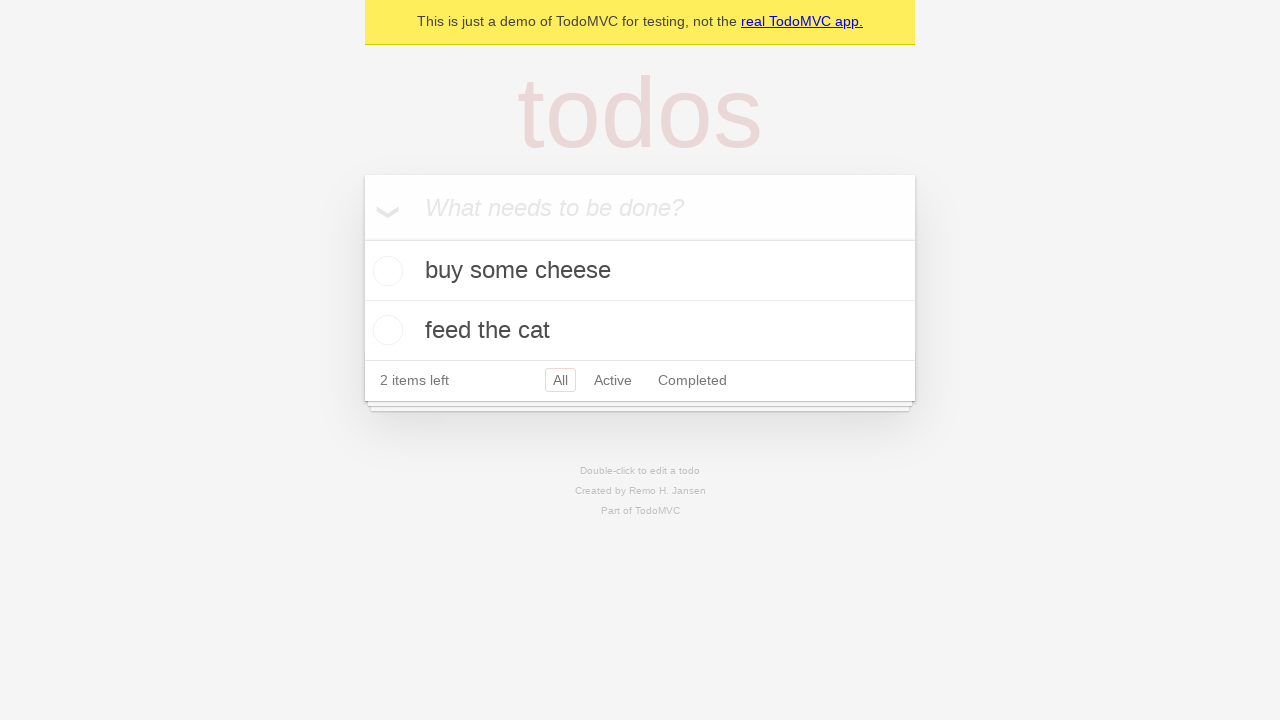

Filled todo input with 'book a doctors appointment' on internal:attr=[placeholder="What needs to be done?"i]
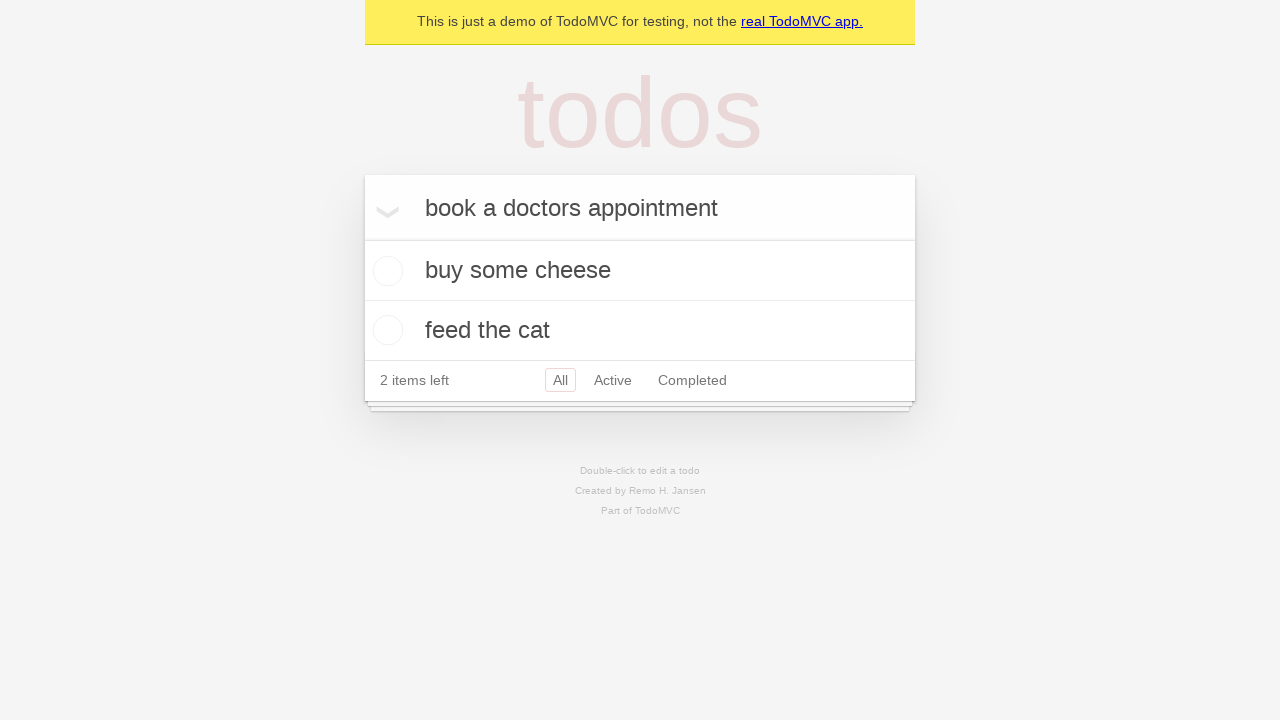

Pressed Enter to add third todo item on internal:attr=[placeholder="What needs to be done?"i]
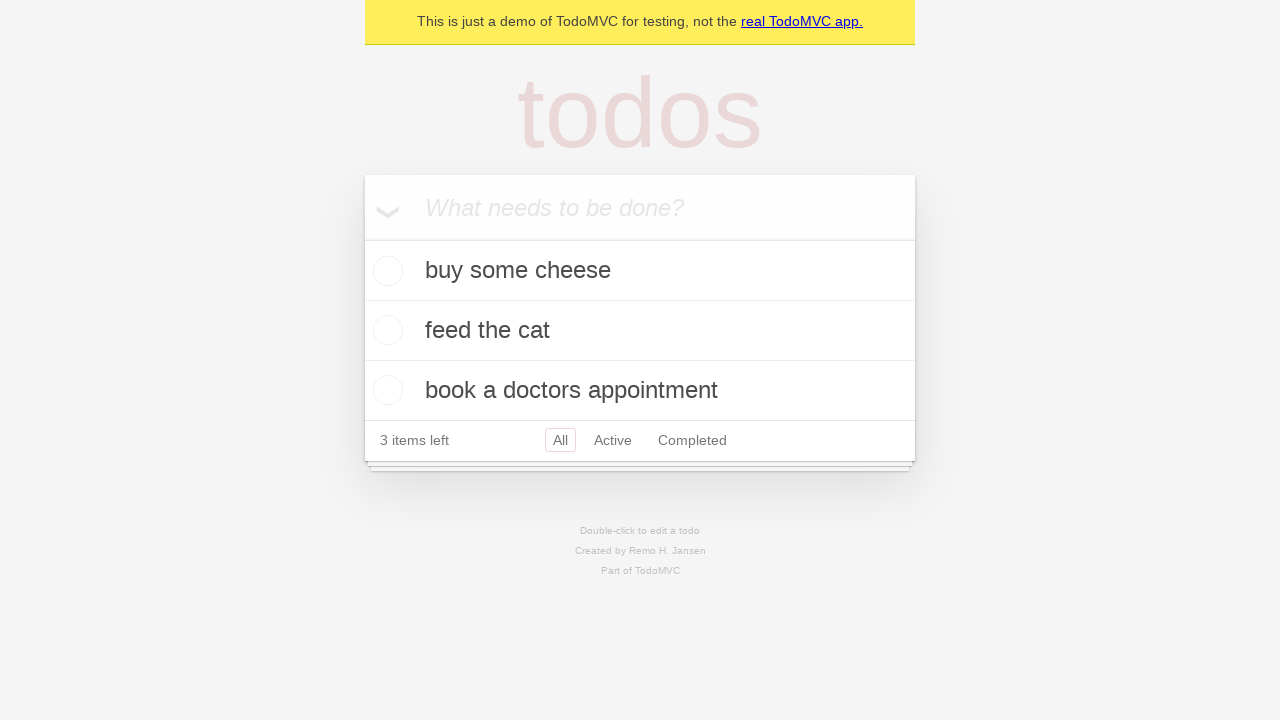

Checked the second todo item to mark it as completed at (385, 330) on internal:testid=[data-testid="todo-item"s] >> nth=1 >> internal:role=checkbox
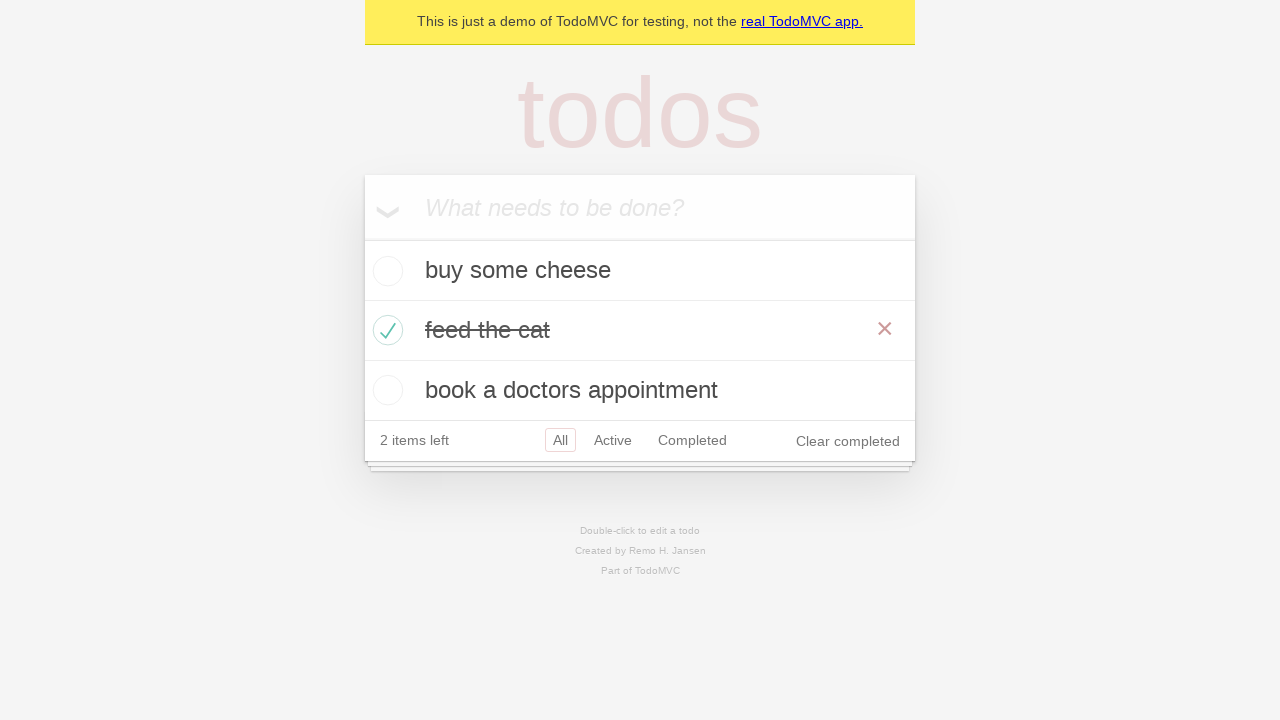

Clicked Clear completed button to remove completed items at (848, 441) on internal:role=button[name="Clear completed"i]
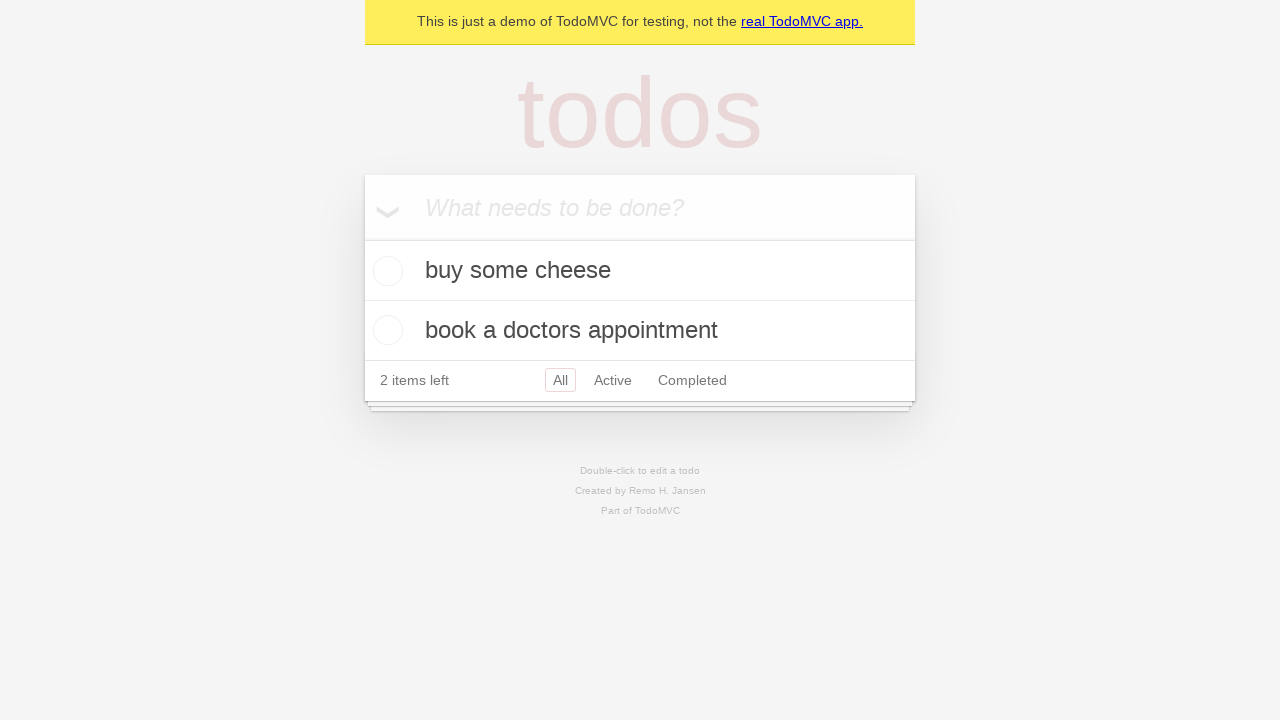

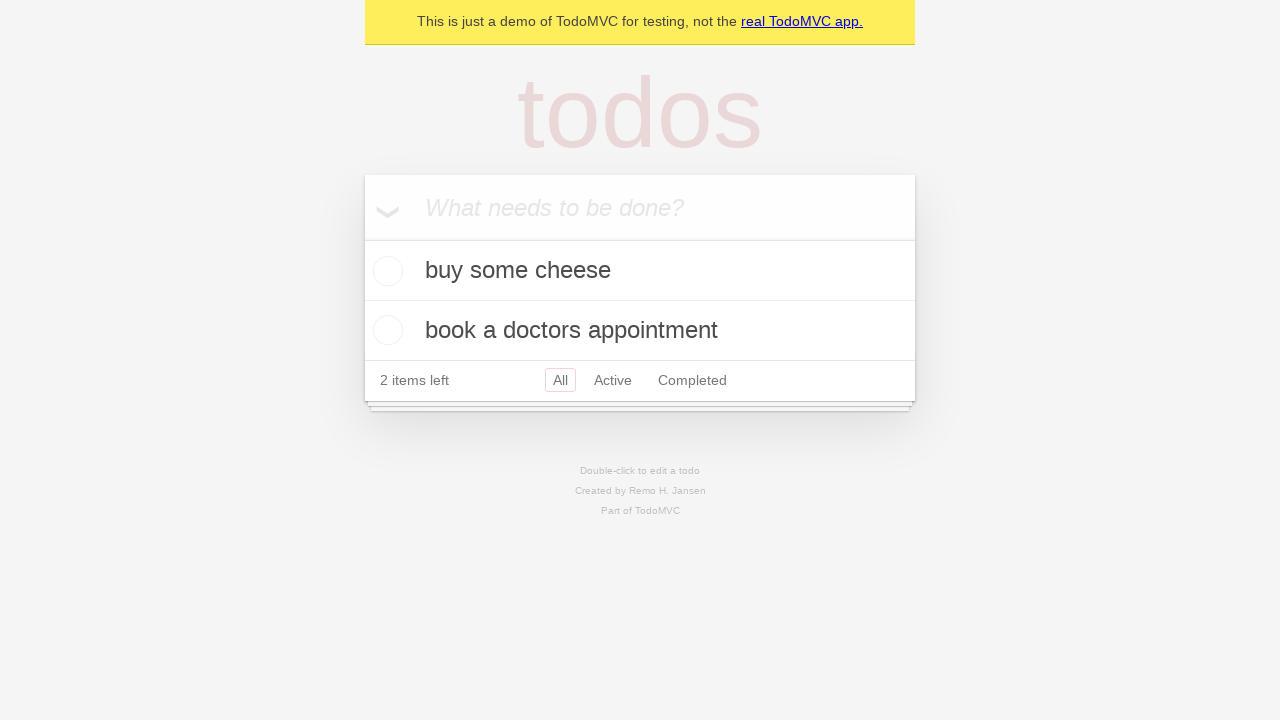